Tests browser navigational commands by navigating to a page, then using back, forward, and refresh operations to verify browser navigation functionality.

Starting URL: https://rahulshettyacademy.com/AutomationPractice/

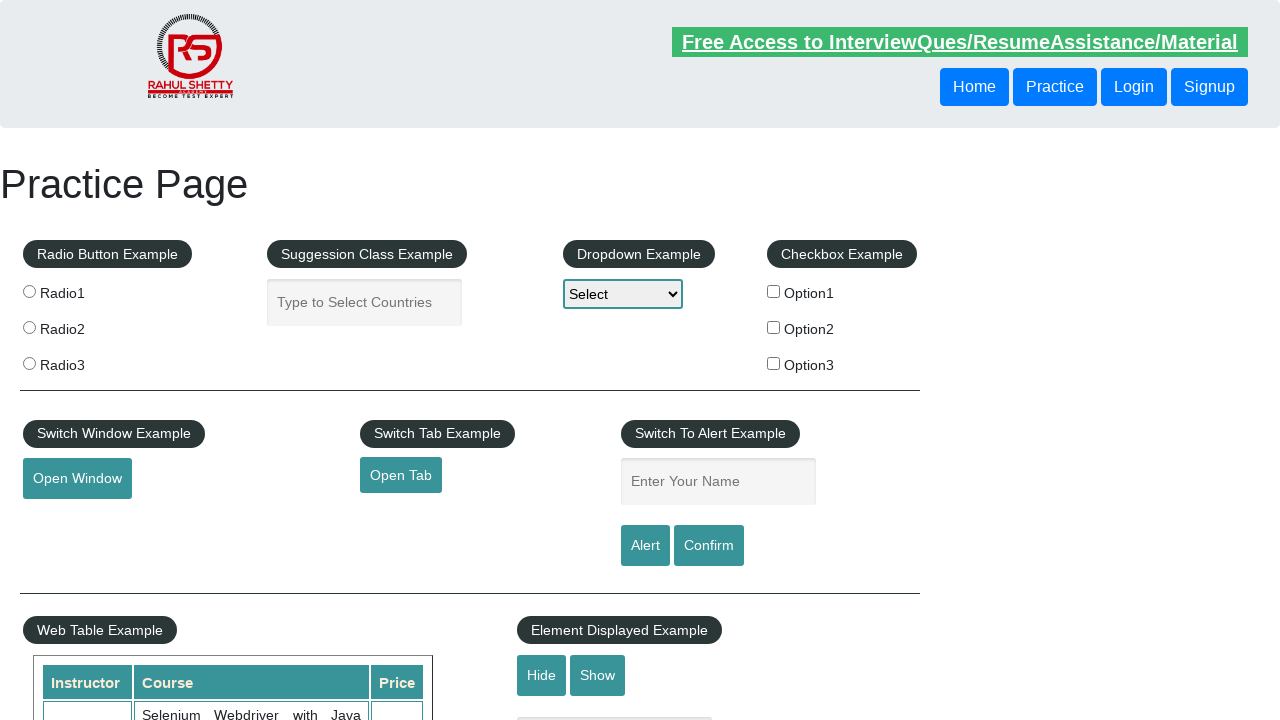

Set viewport size to 1920x1080
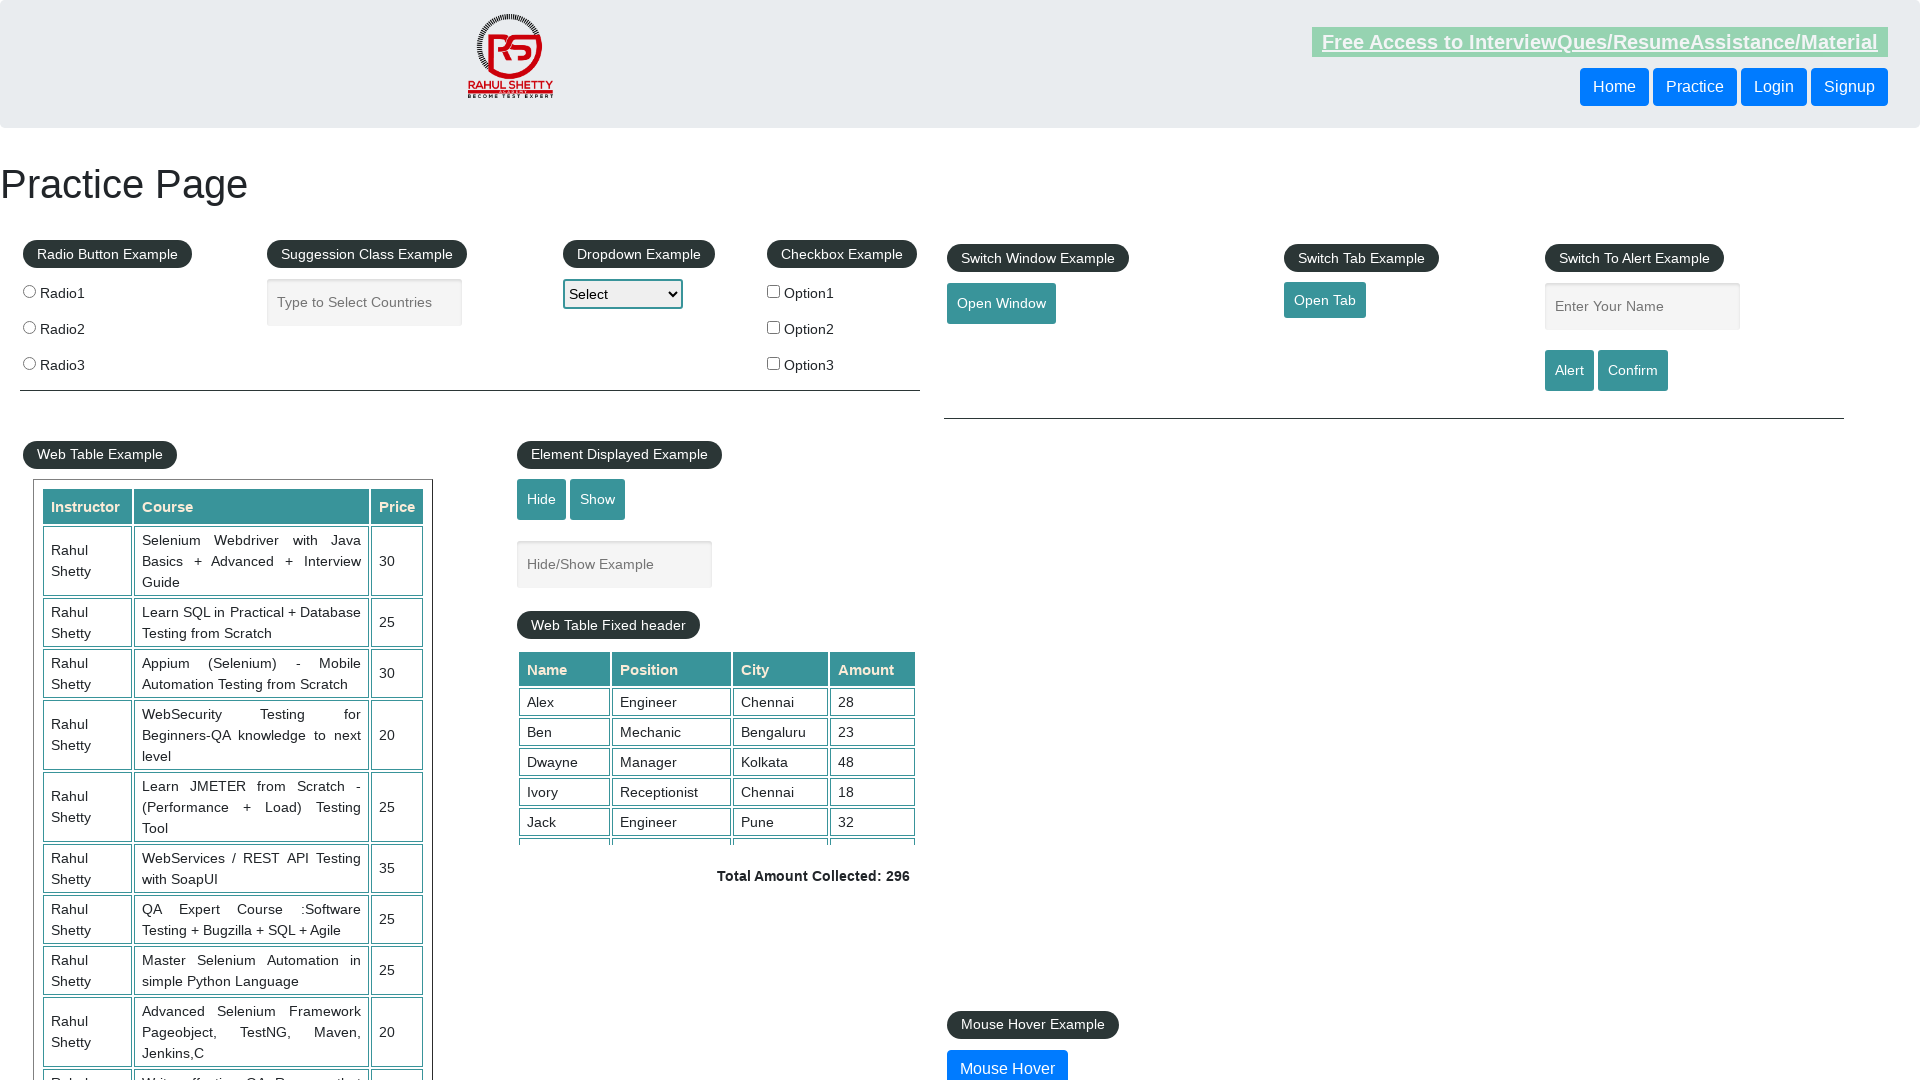

Navigated back to previous page in browser history
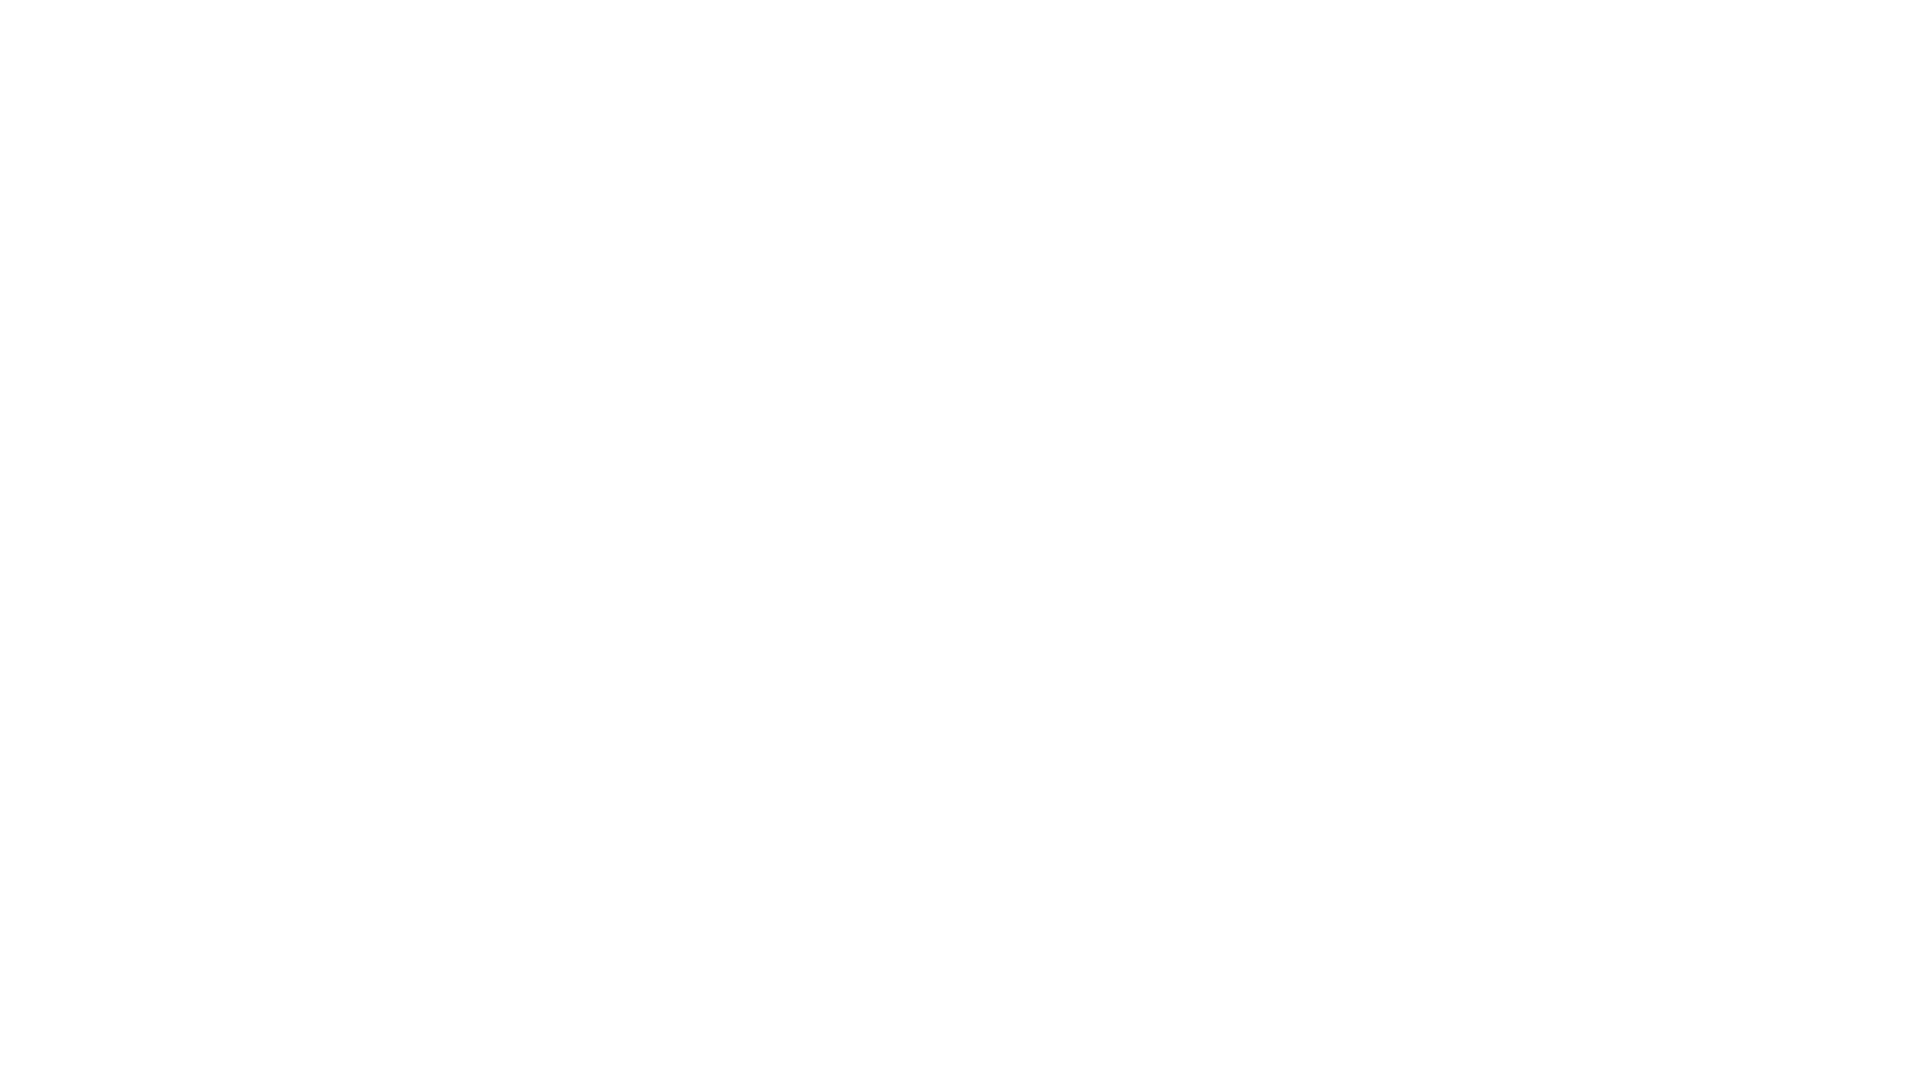

Navigated forward to next page in browser history
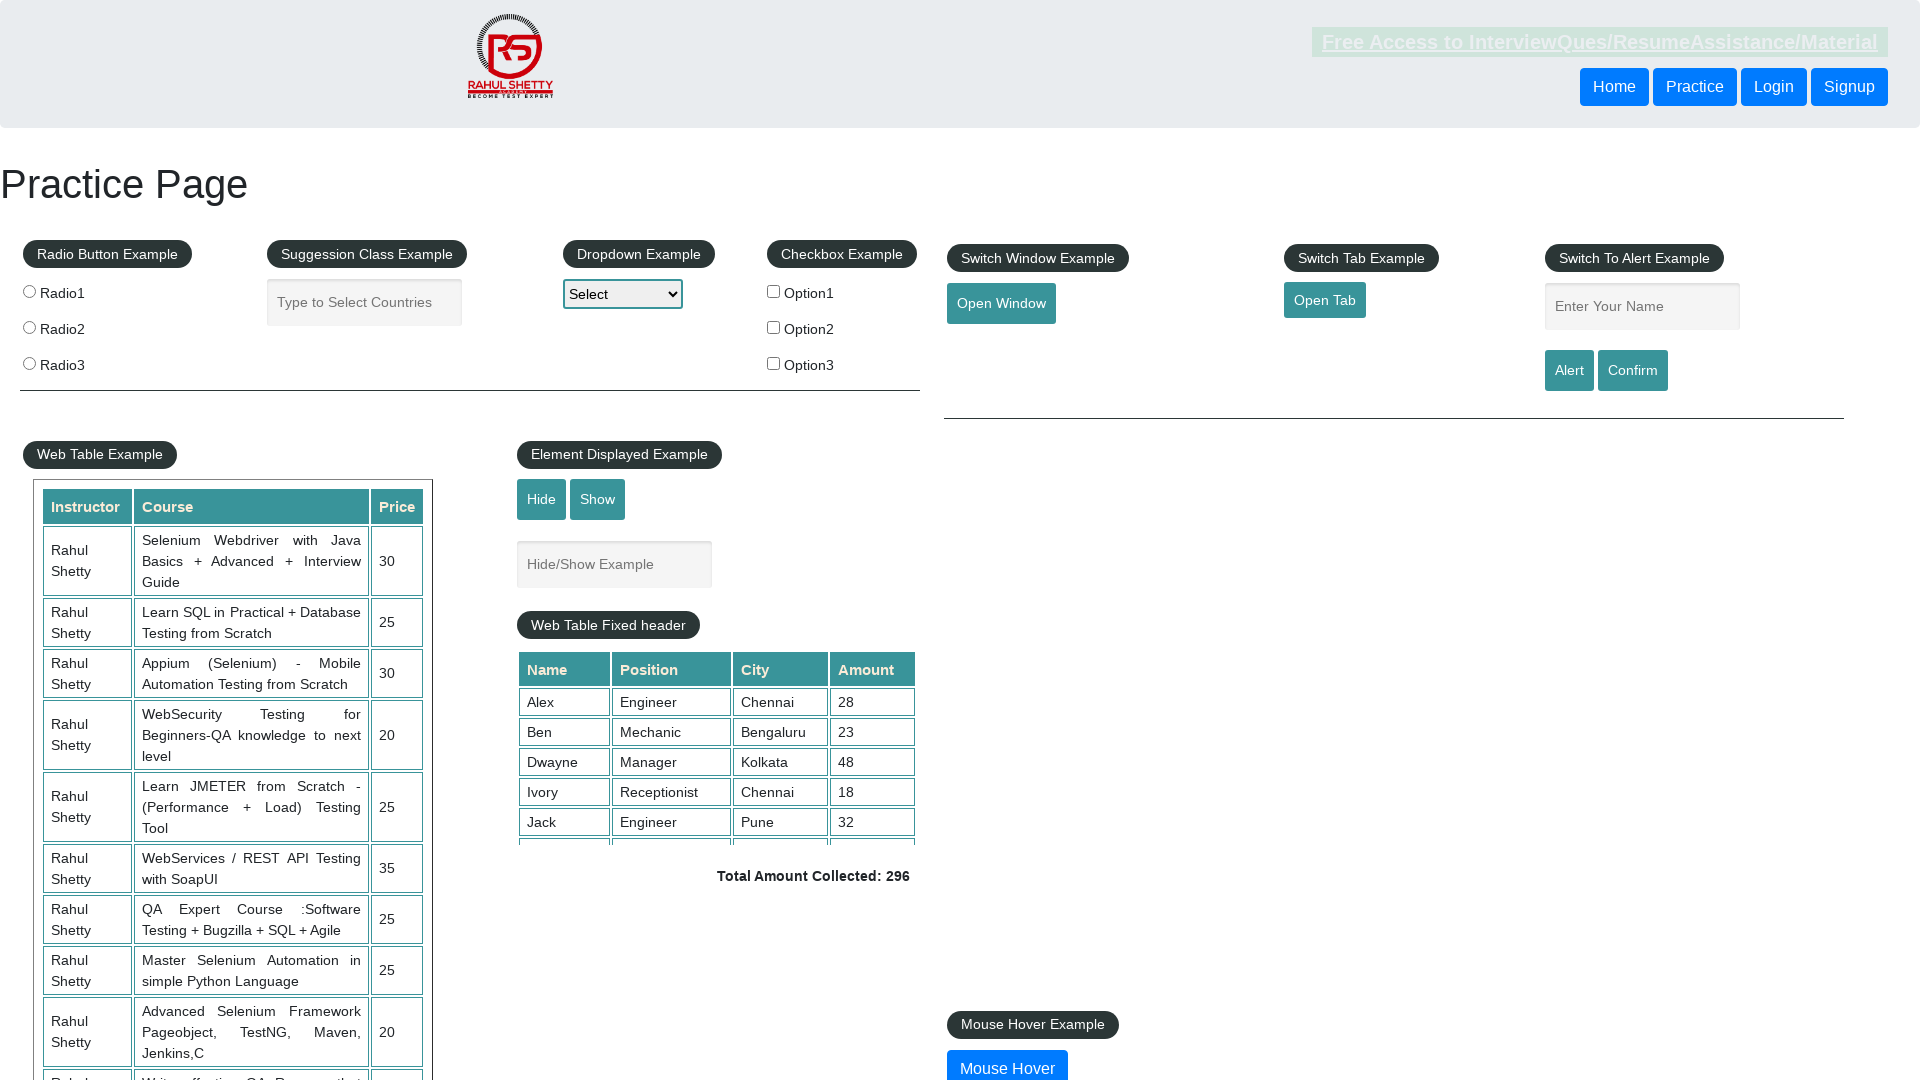

Refreshed the current page
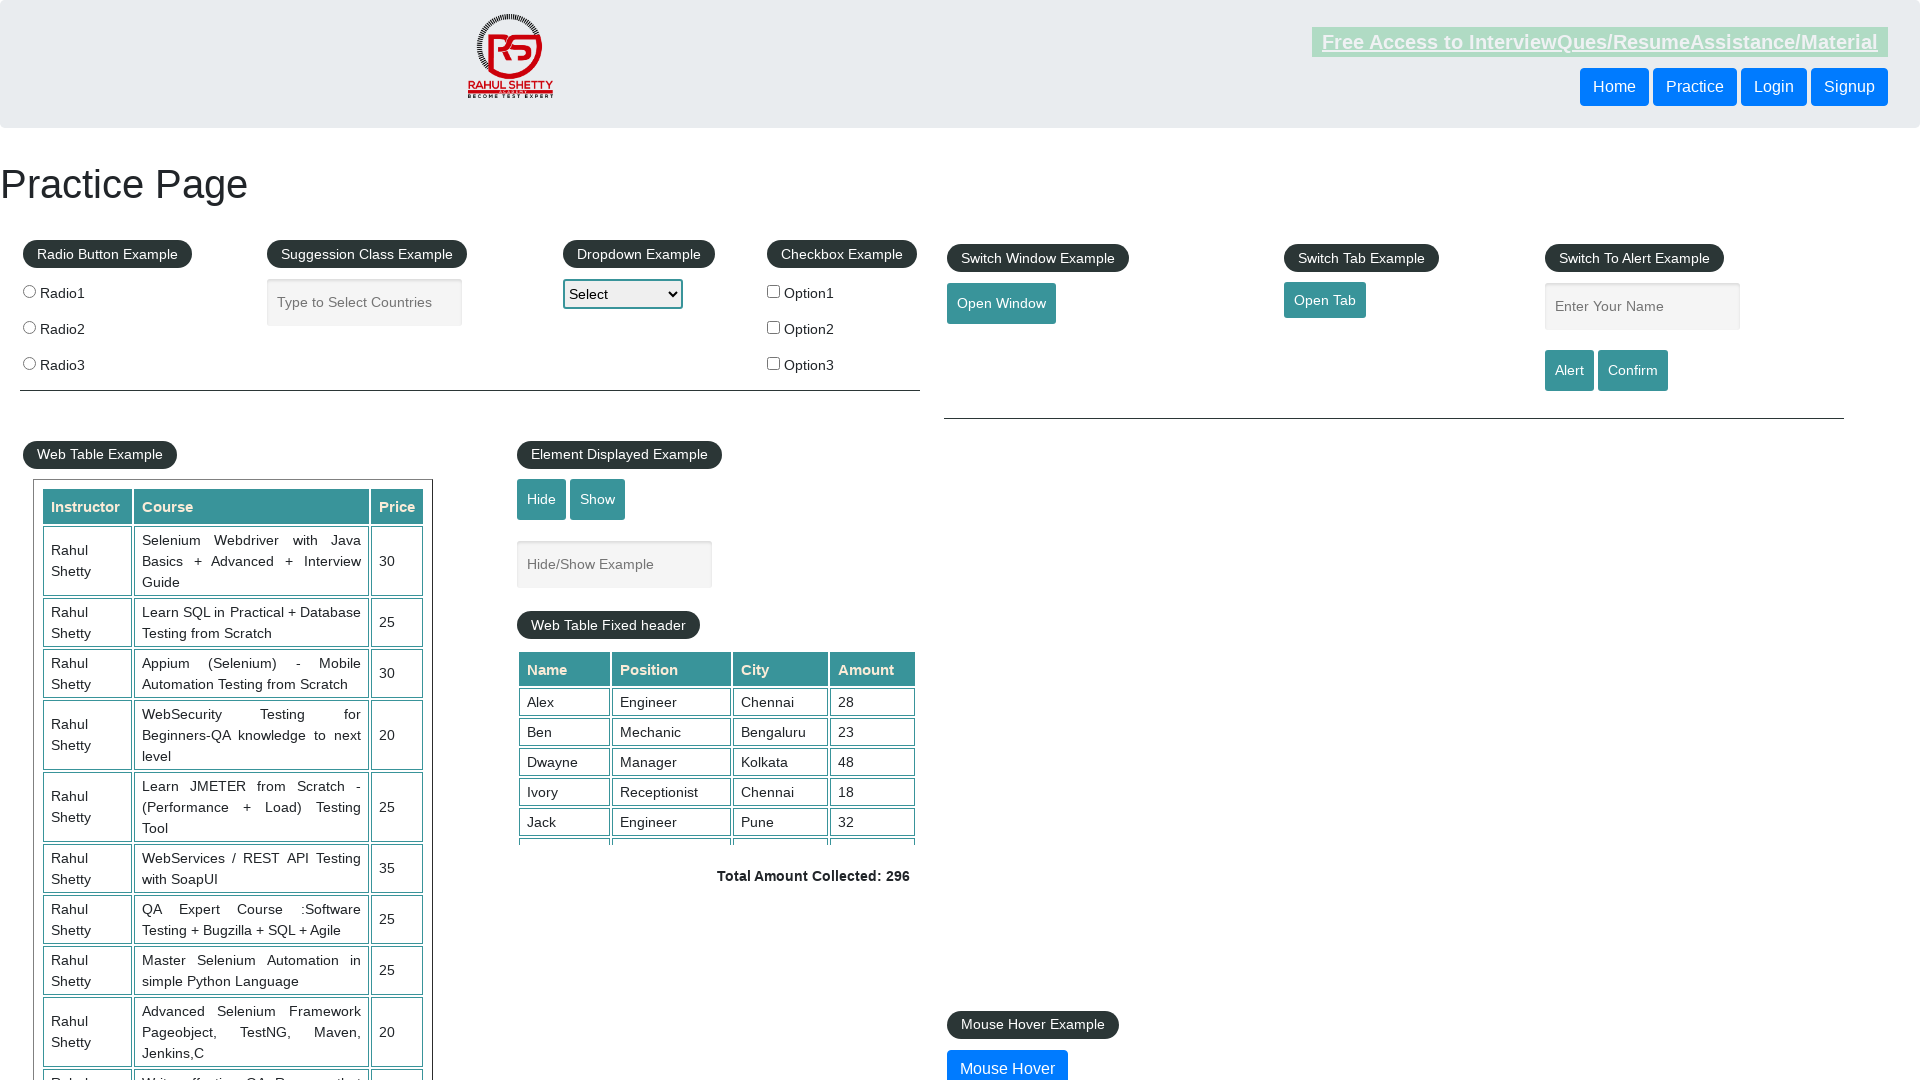

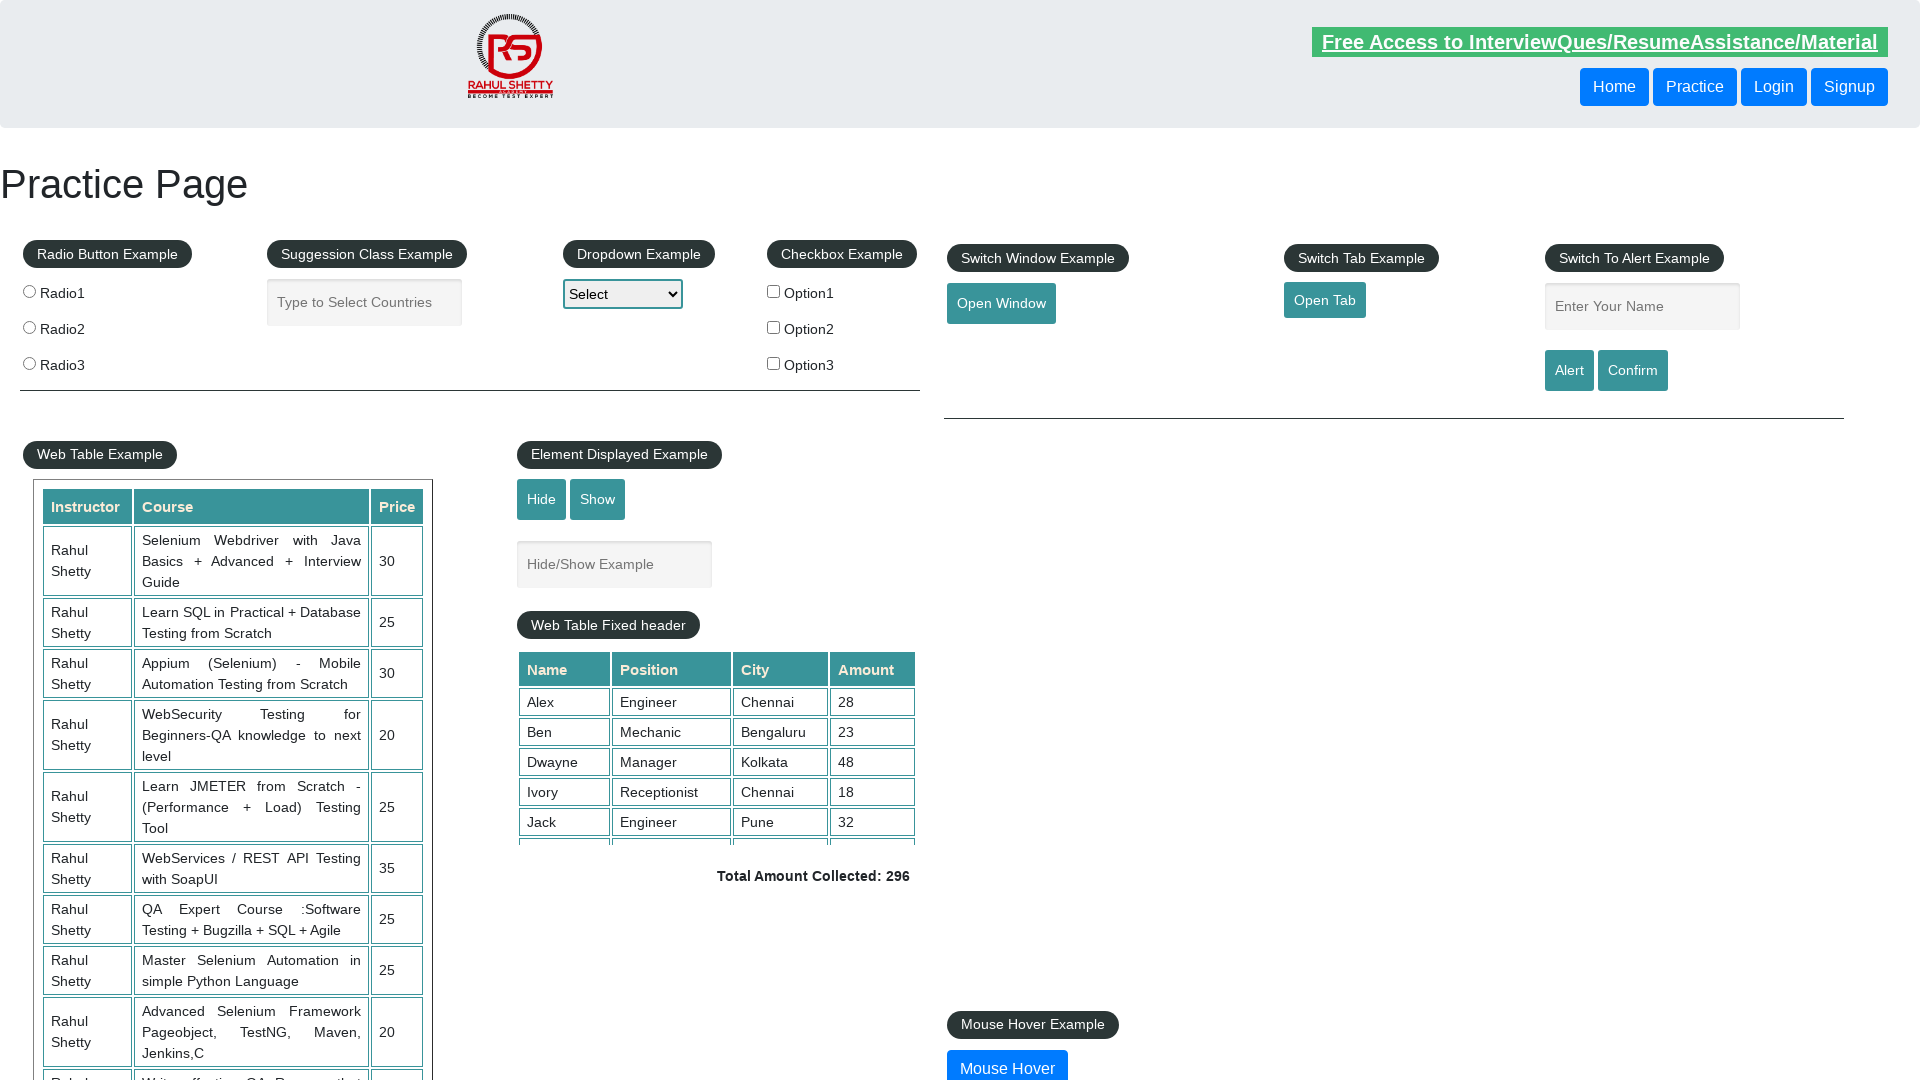